Tests clicking a button with dynamic ID by using CSS selector to locate the button by its class instead of ID

Starting URL: http://uitestingplayground.com/dynamicid

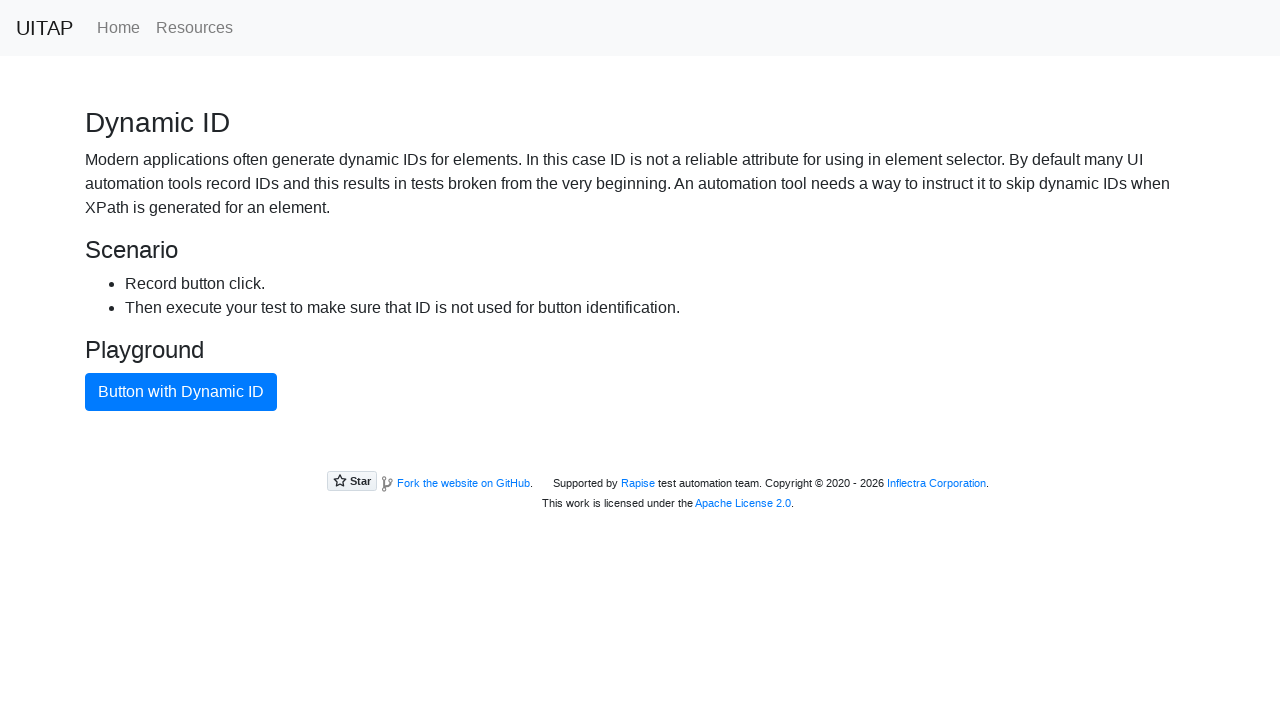

Clicked button with dynamic ID using CSS class selector 'button.btn-primary' at (181, 392) on button.btn-primary
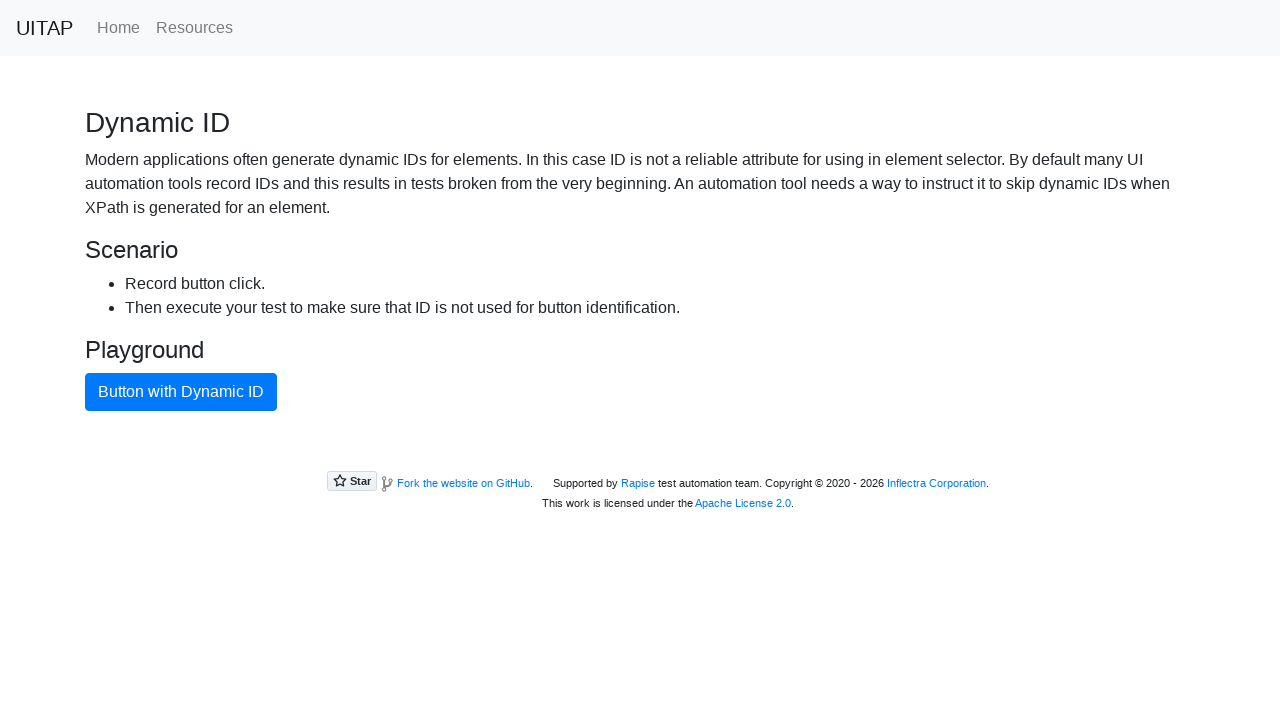

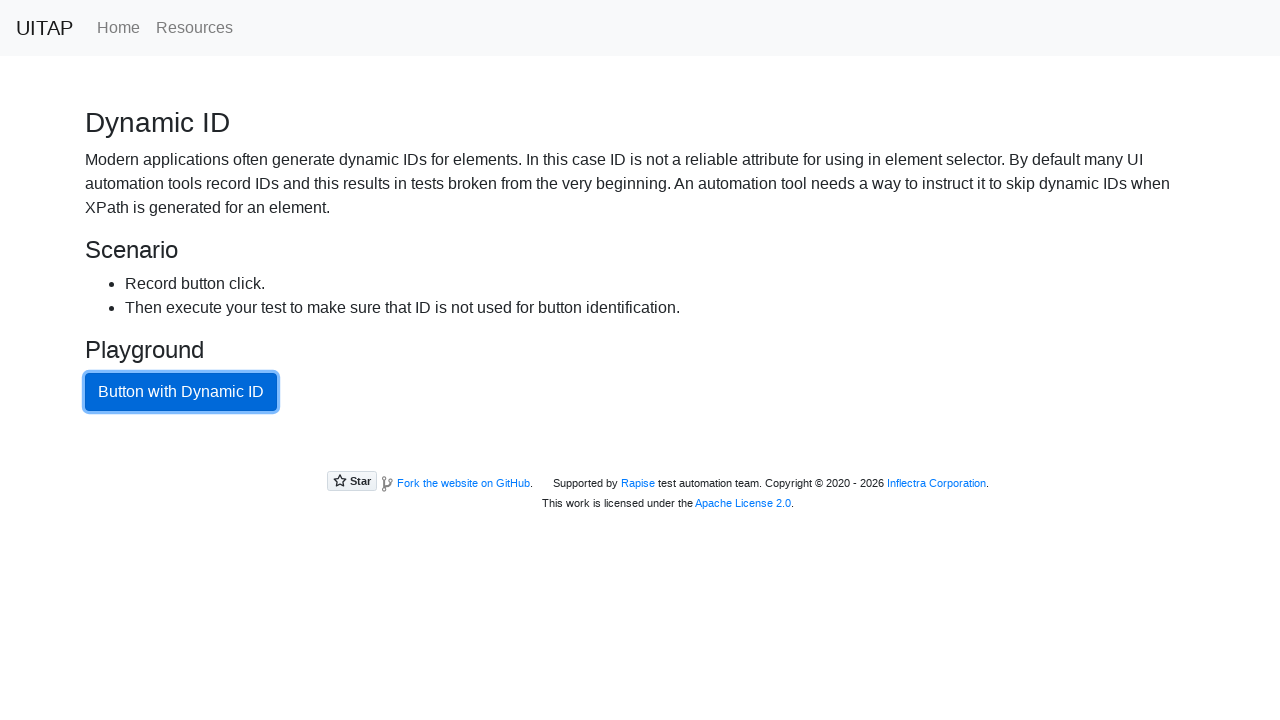